Tests the A/B Testing link by clicking it and verifying the page loads with expected content

Starting URL: https://the-internet.herokuapp.com/

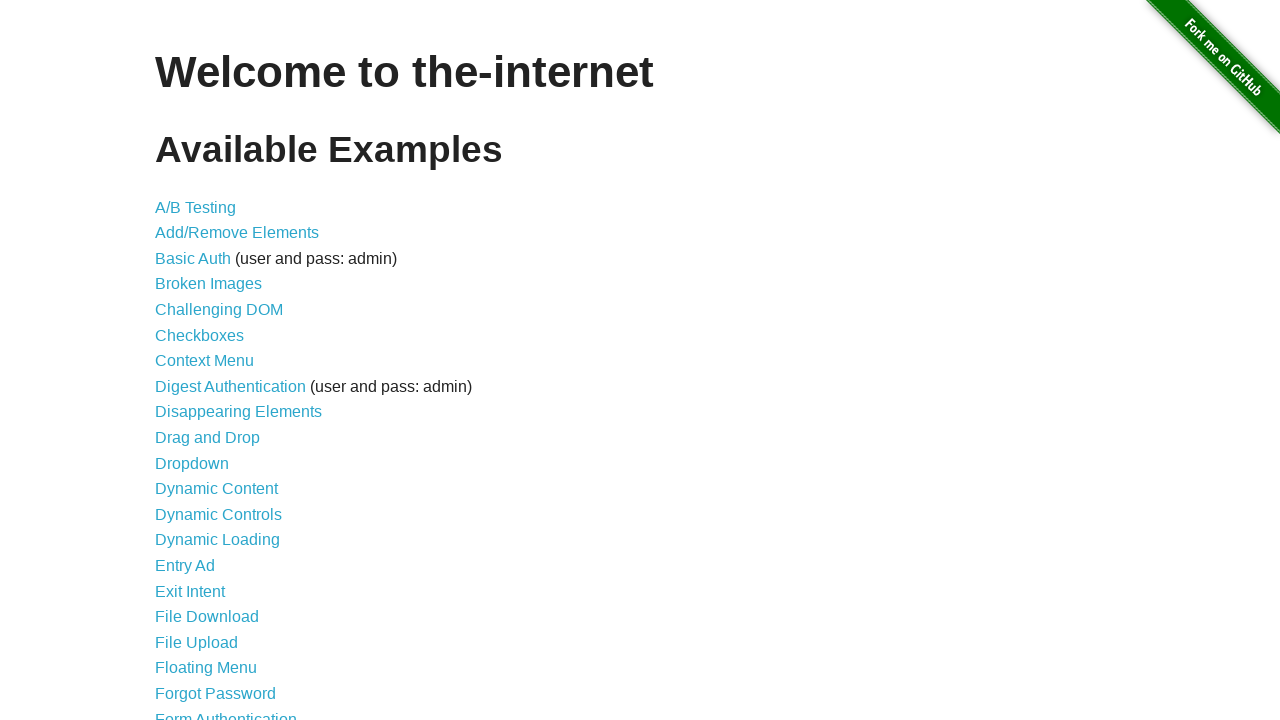

Clicked the A/B Testing link at (196, 207) on a >> internal:has-text="A/B Testing"i
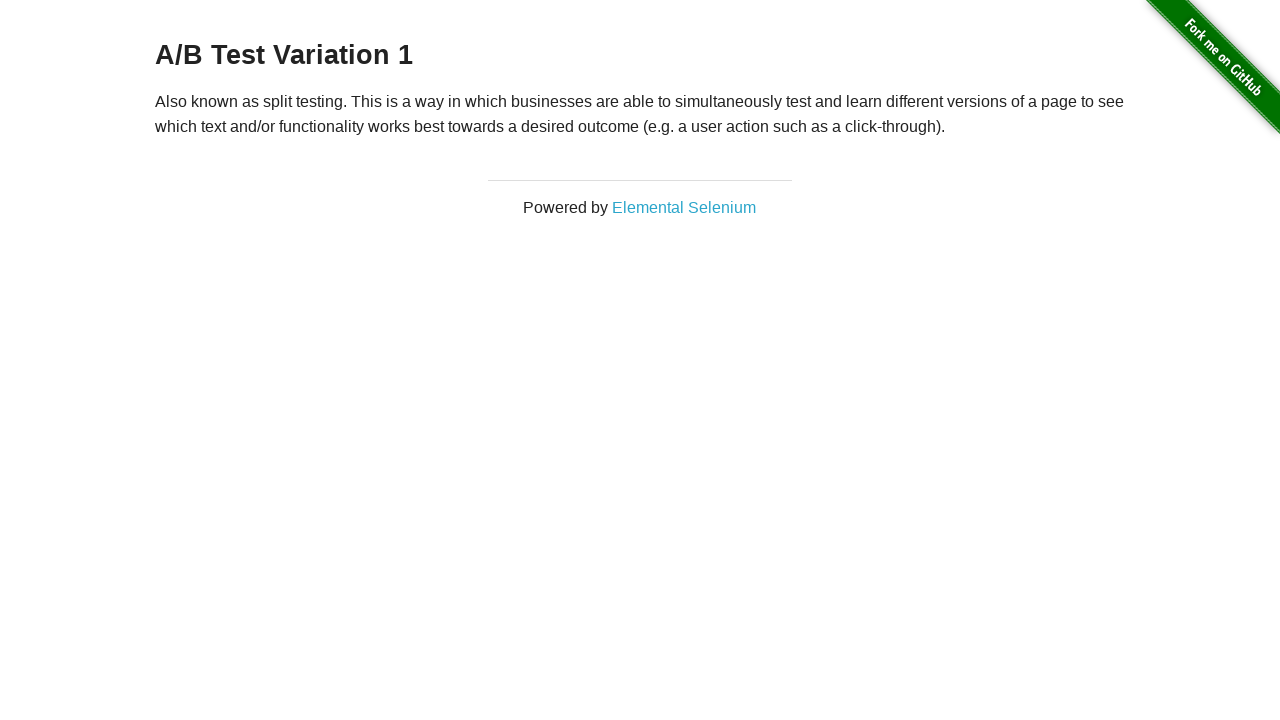

A/B Testing page loaded with networkidle state
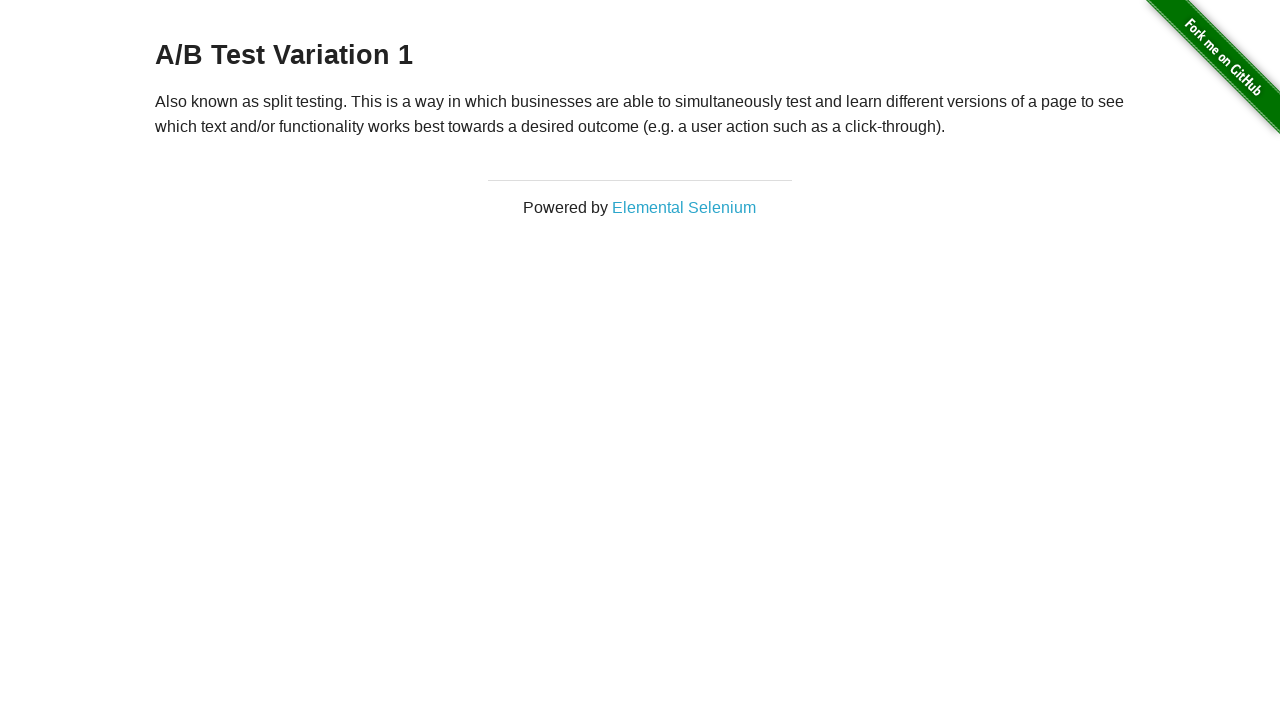

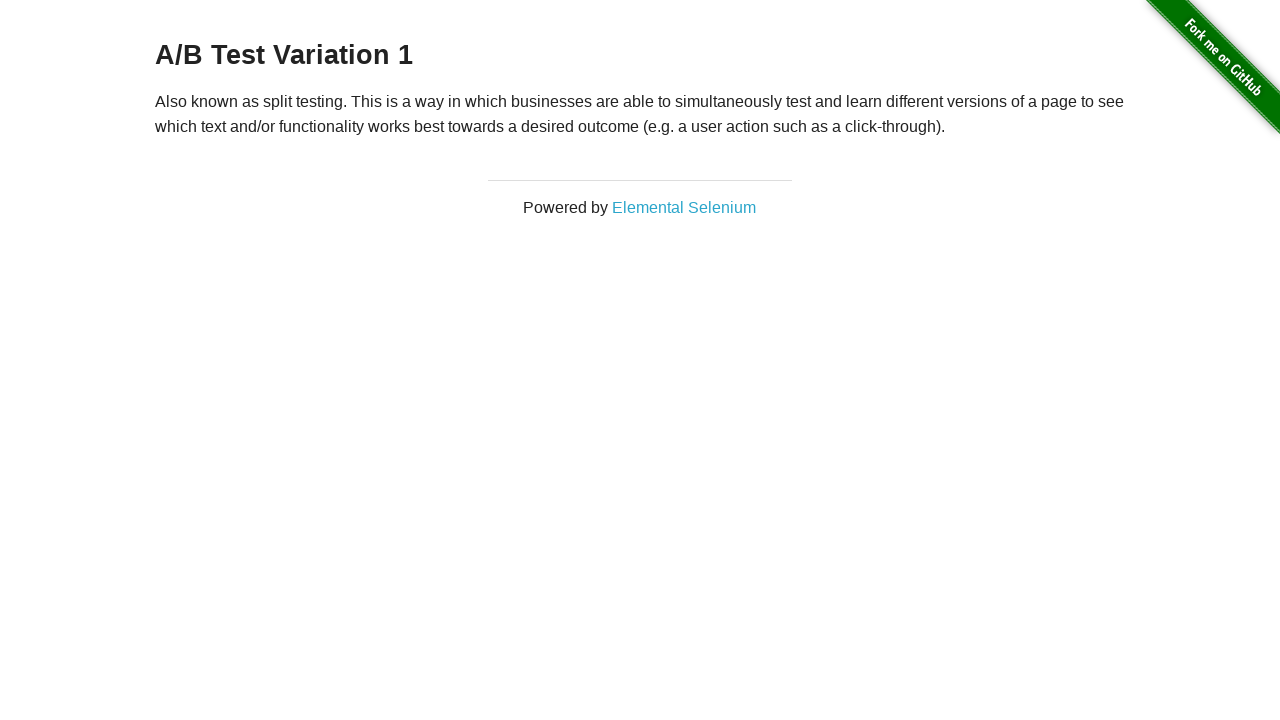